Tests the Python.org website by searching for "pycon" and verifying search results are returned

Starting URL: http://www.python.org

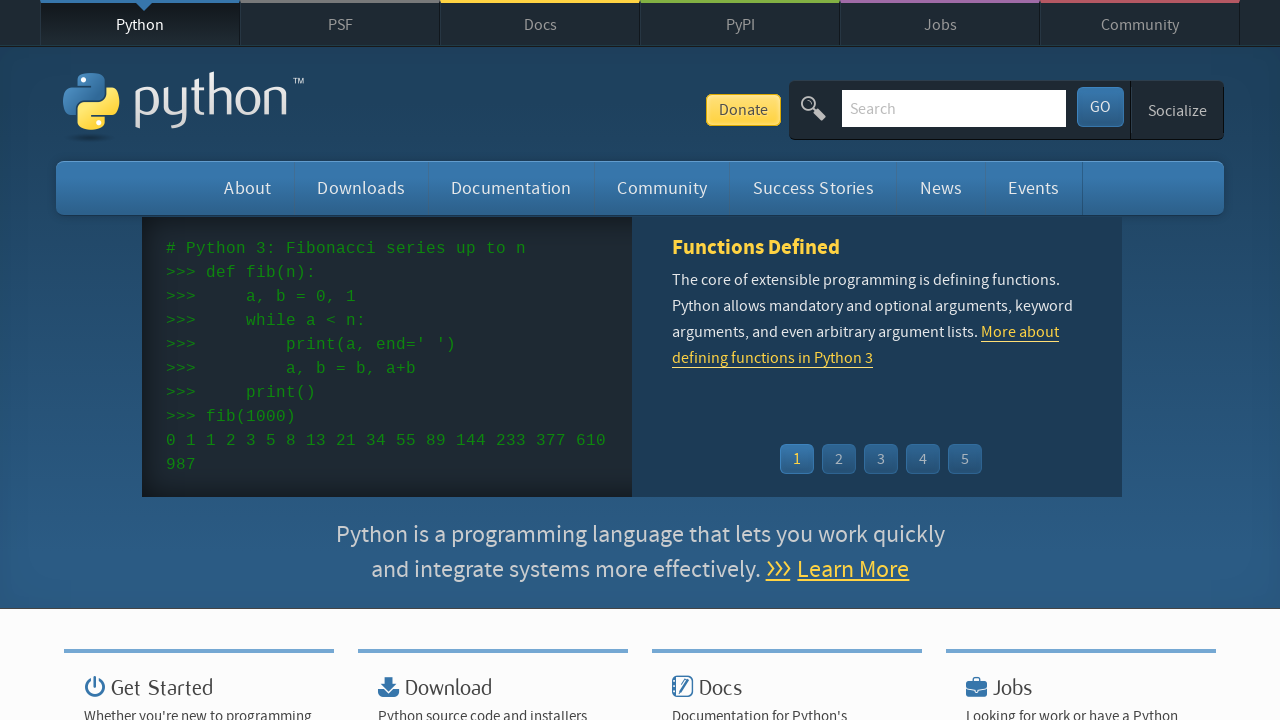

Verified 'Python' is in page title
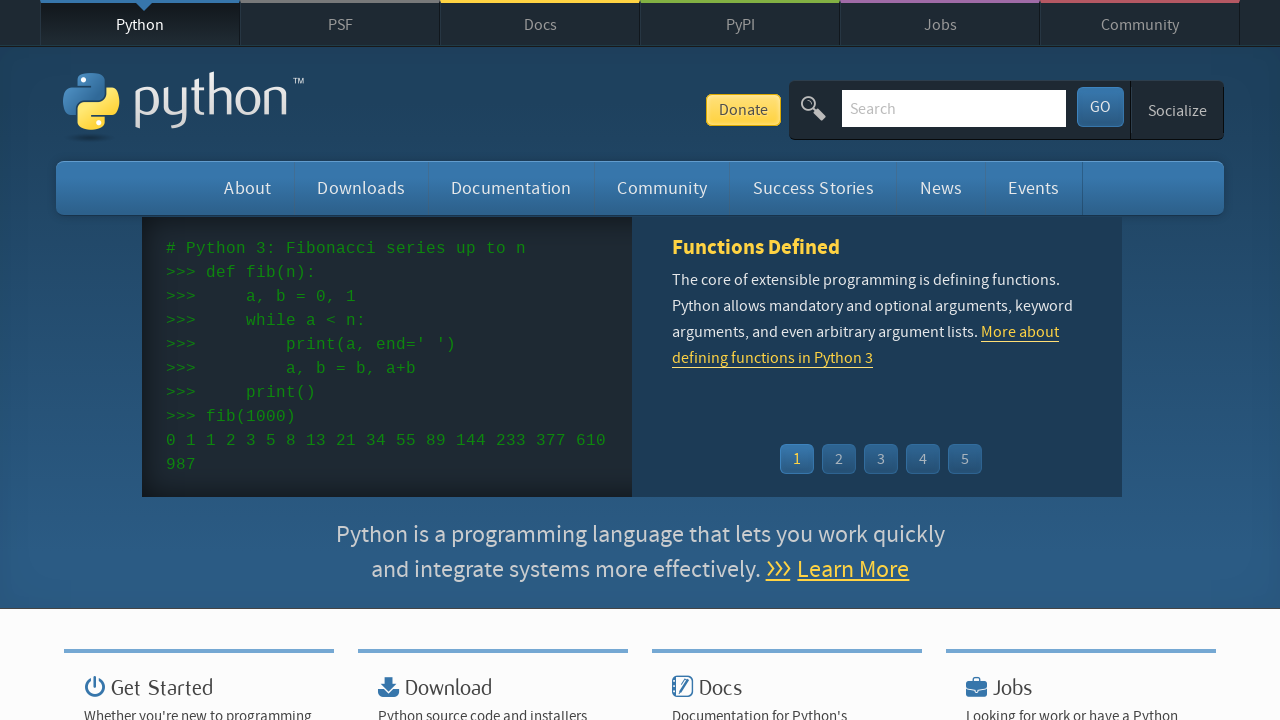

Cleared search input field on input[name='q']
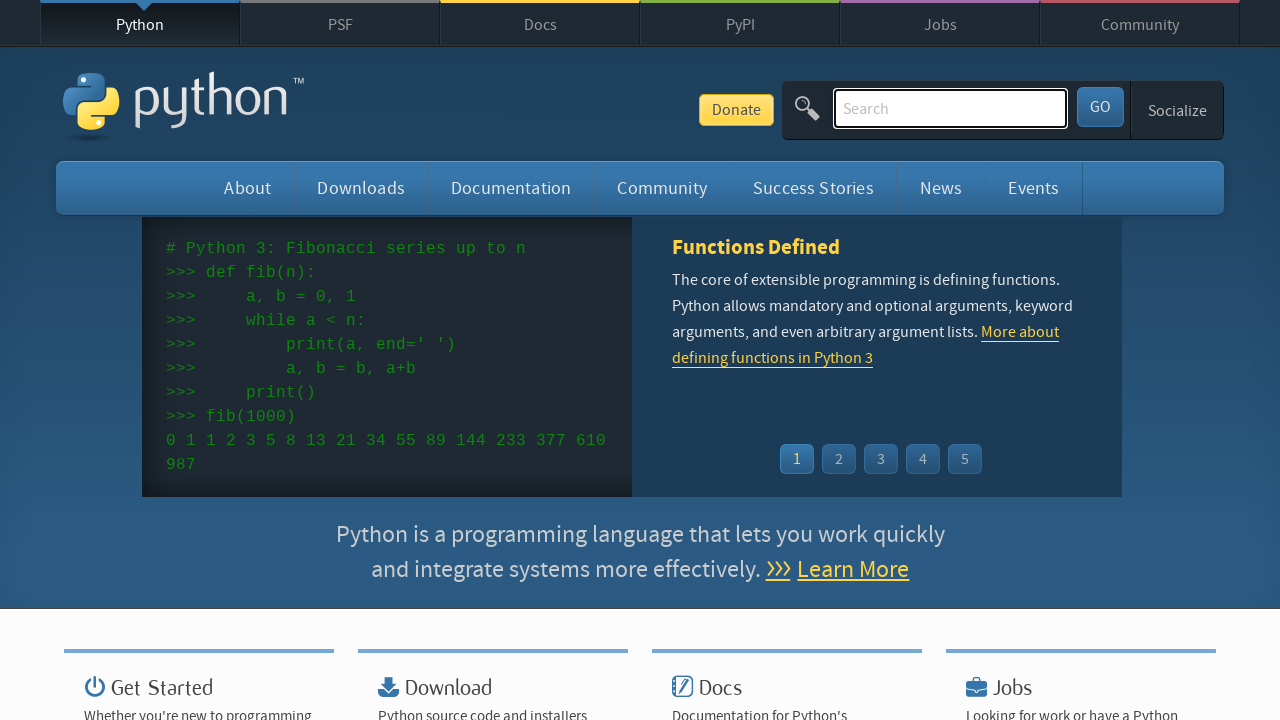

Filled search field with 'pycon' on input[name='q']
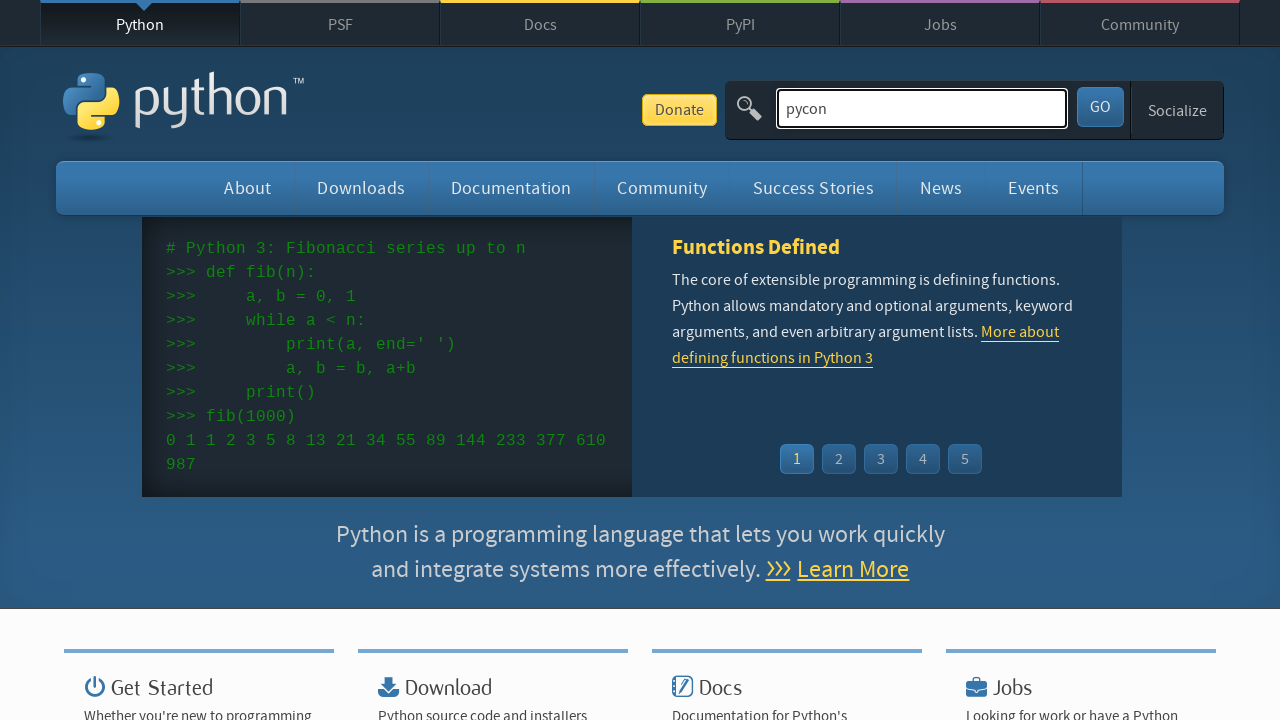

Pressed Enter to submit search for 'pycon' on input[name='q']
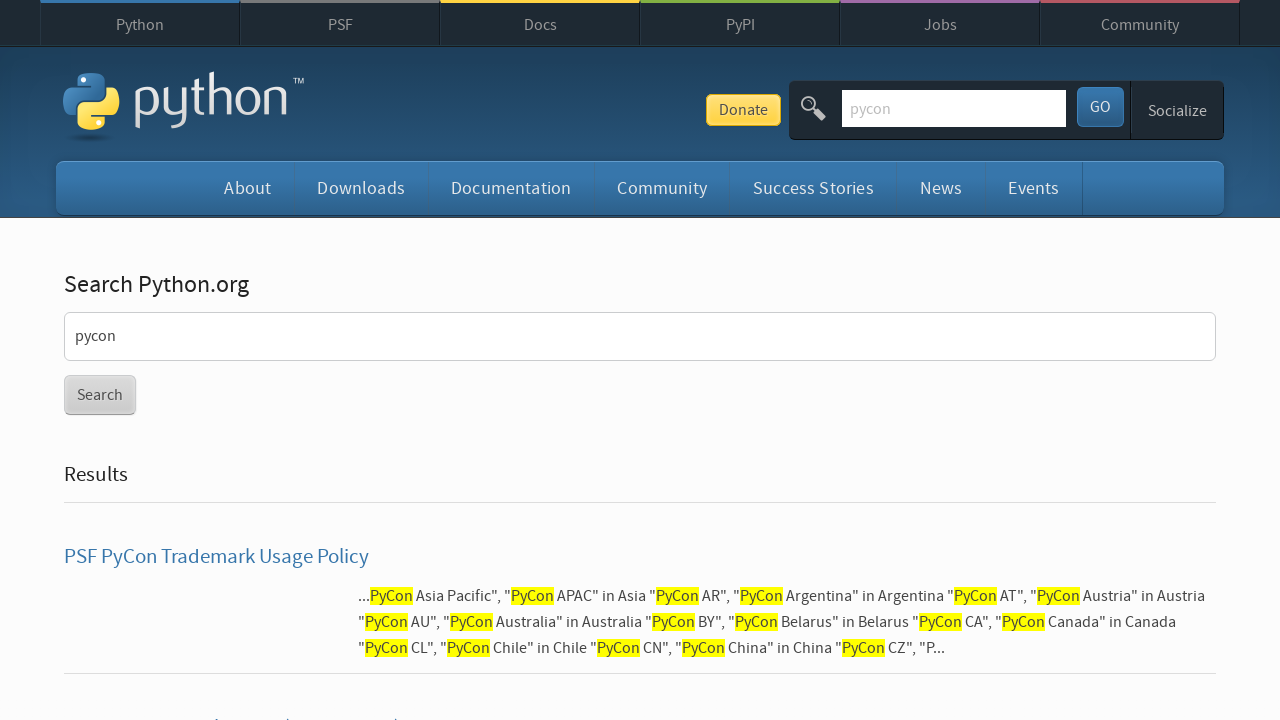

Waited for network idle - page load complete
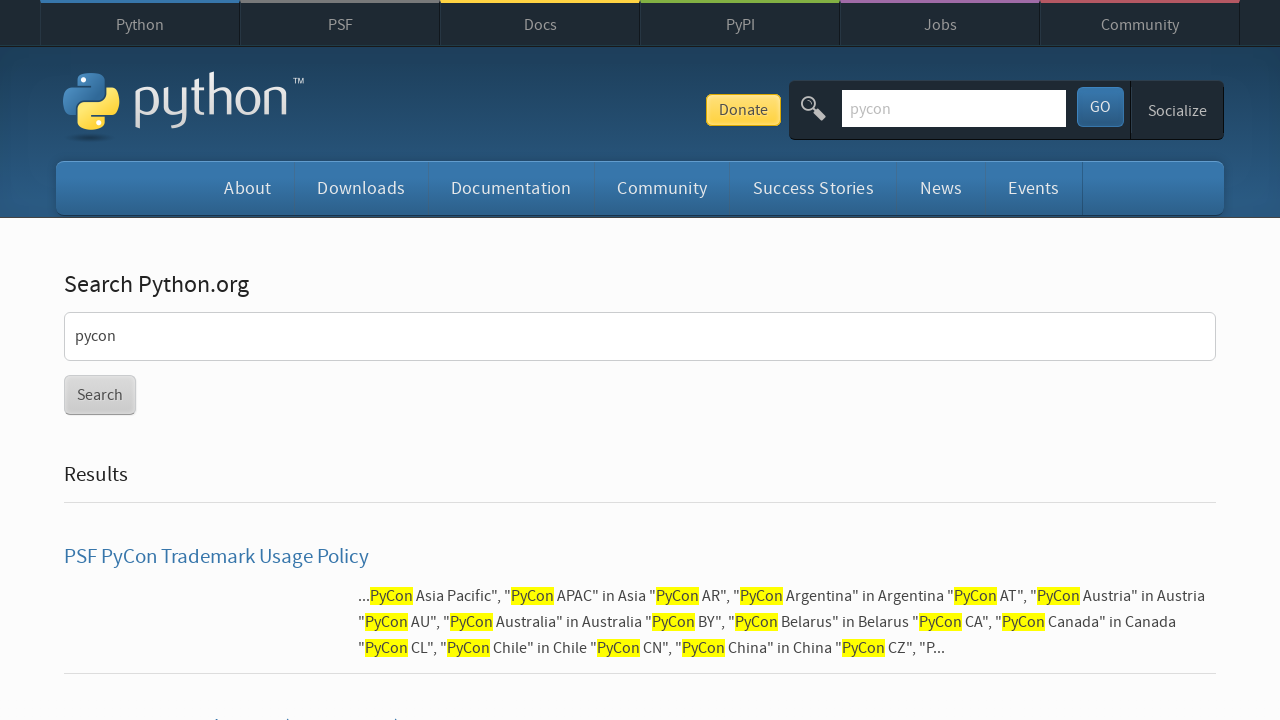

Verified search results are present (no 'No results found' message)
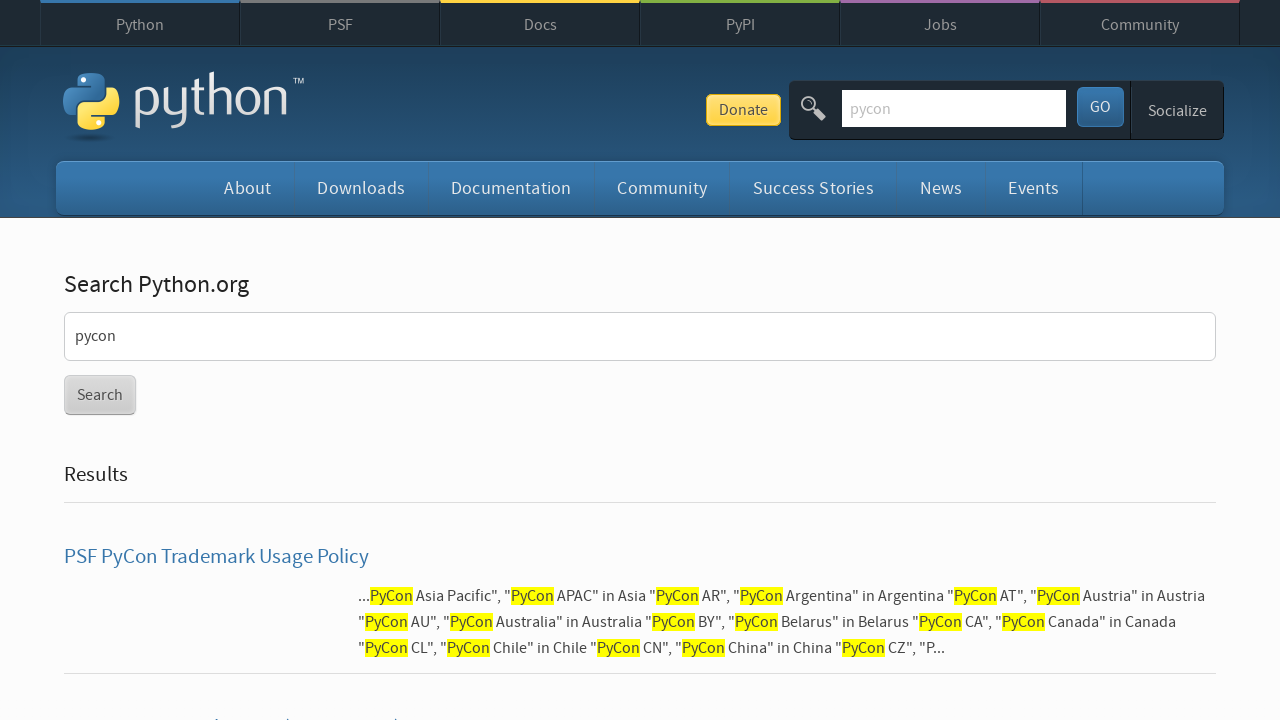

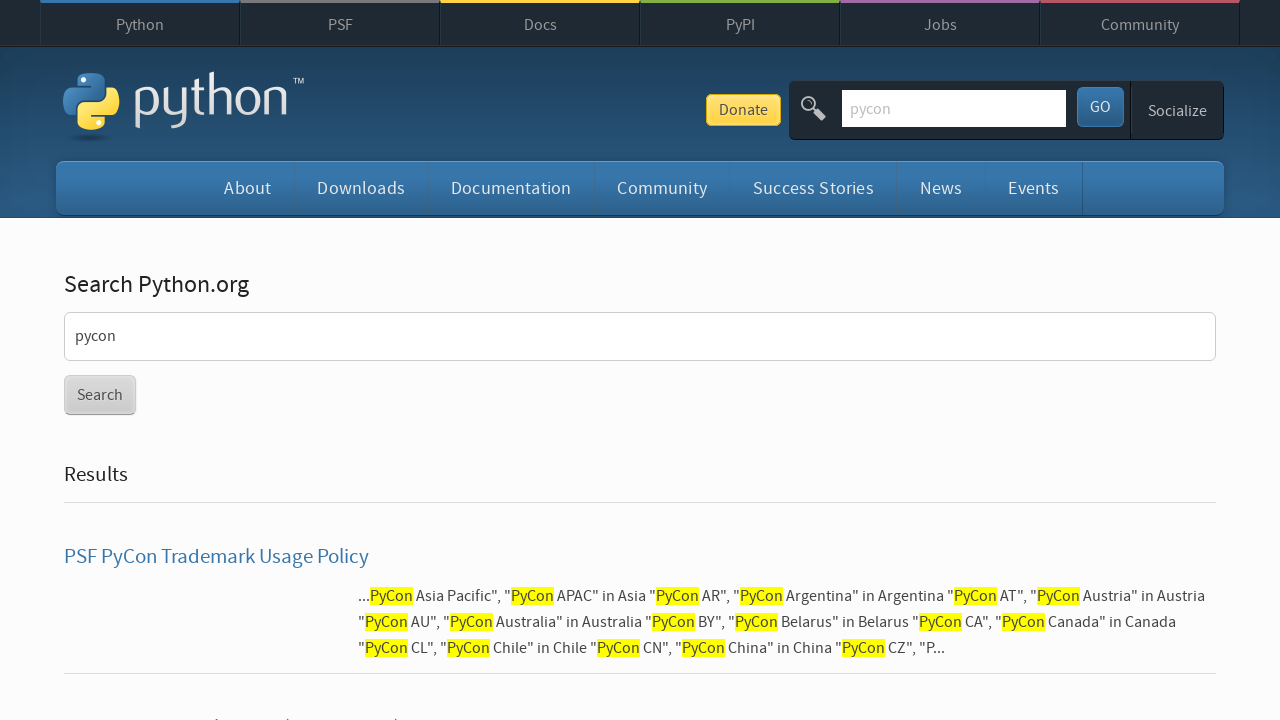